Navigates to the OrangeHRM demo site and verifies that the page title contains "Orange"

Starting URL: https://opensource-demo.orangehrmlive.com

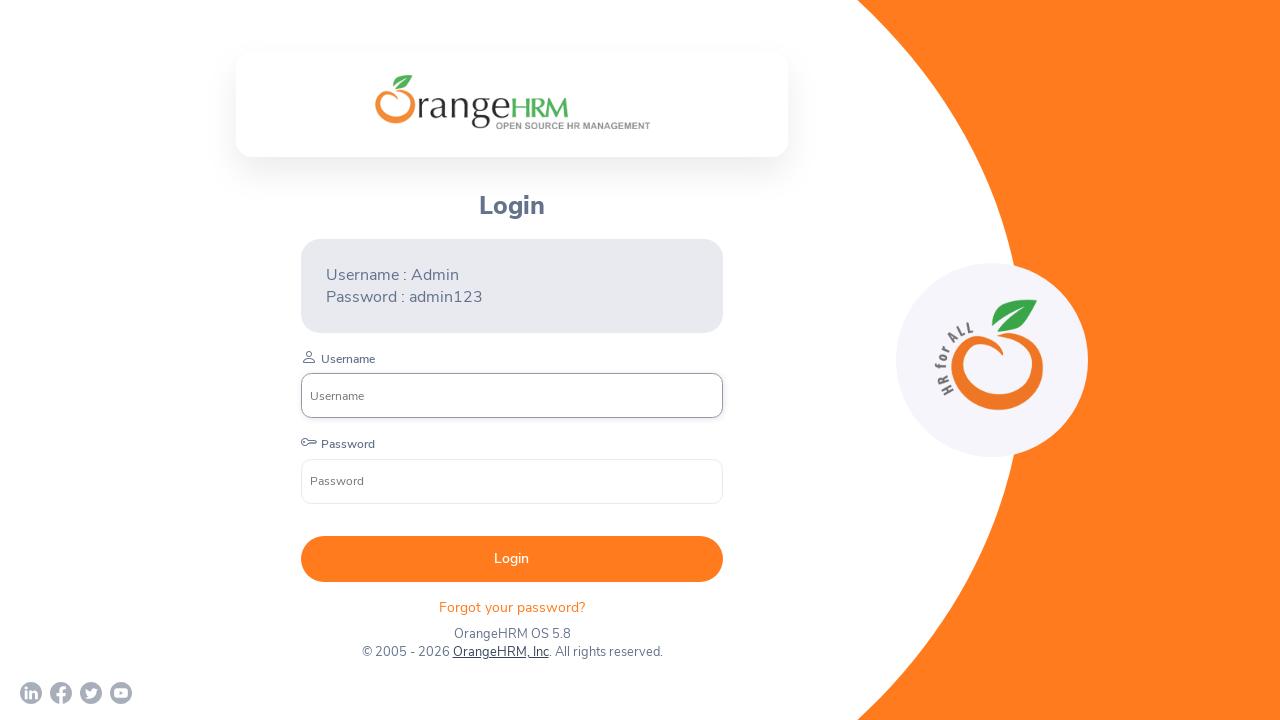

Navigated to OrangeHRM demo site
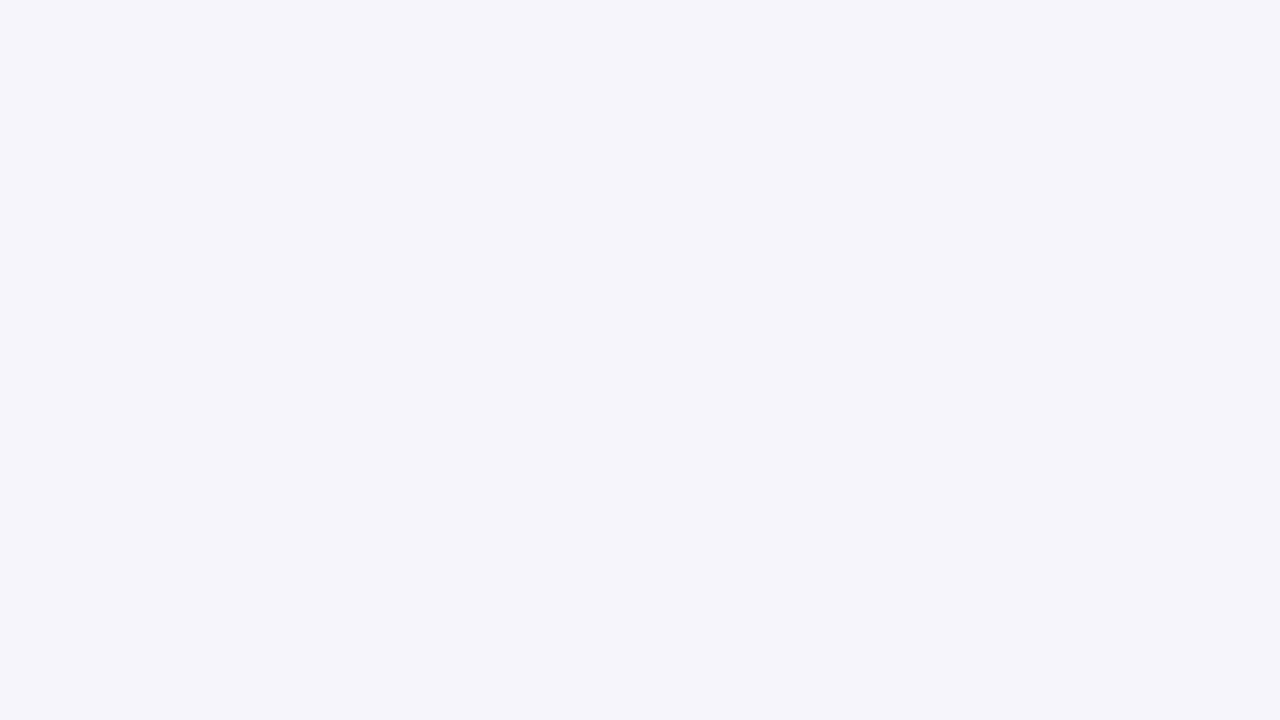

Page loaded and DOM content ready
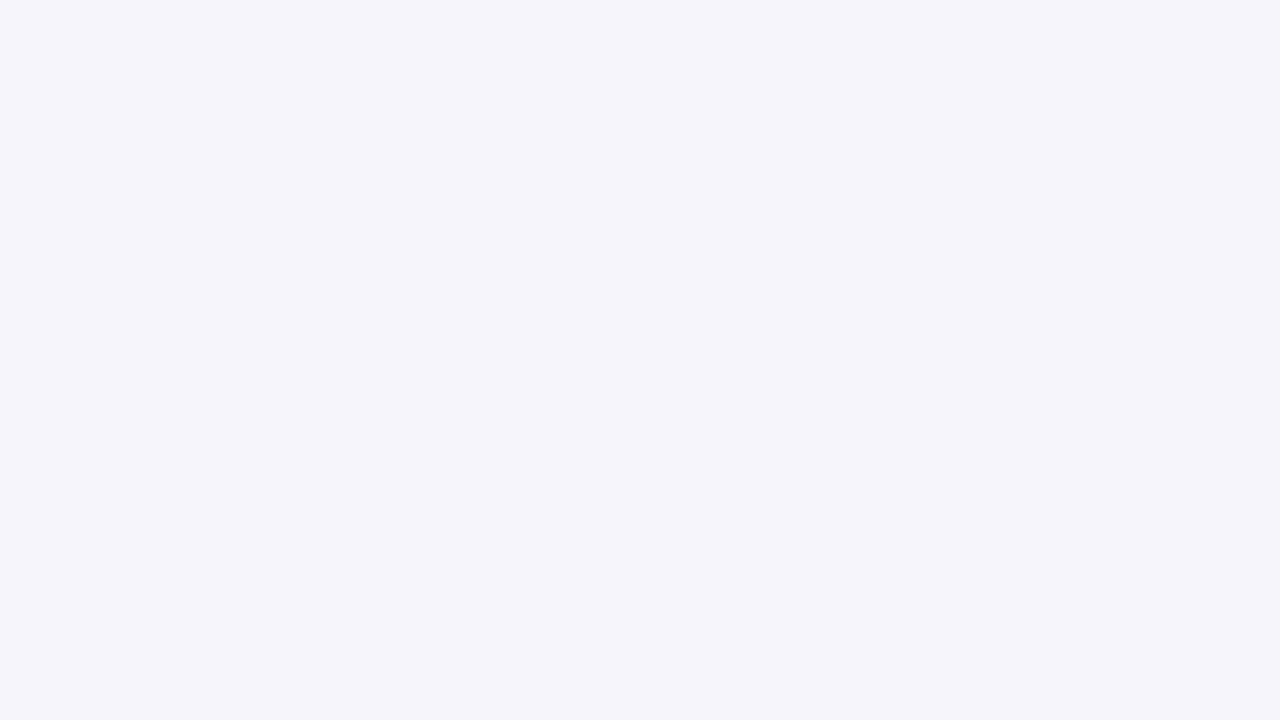

Verified page title contains 'Orange'
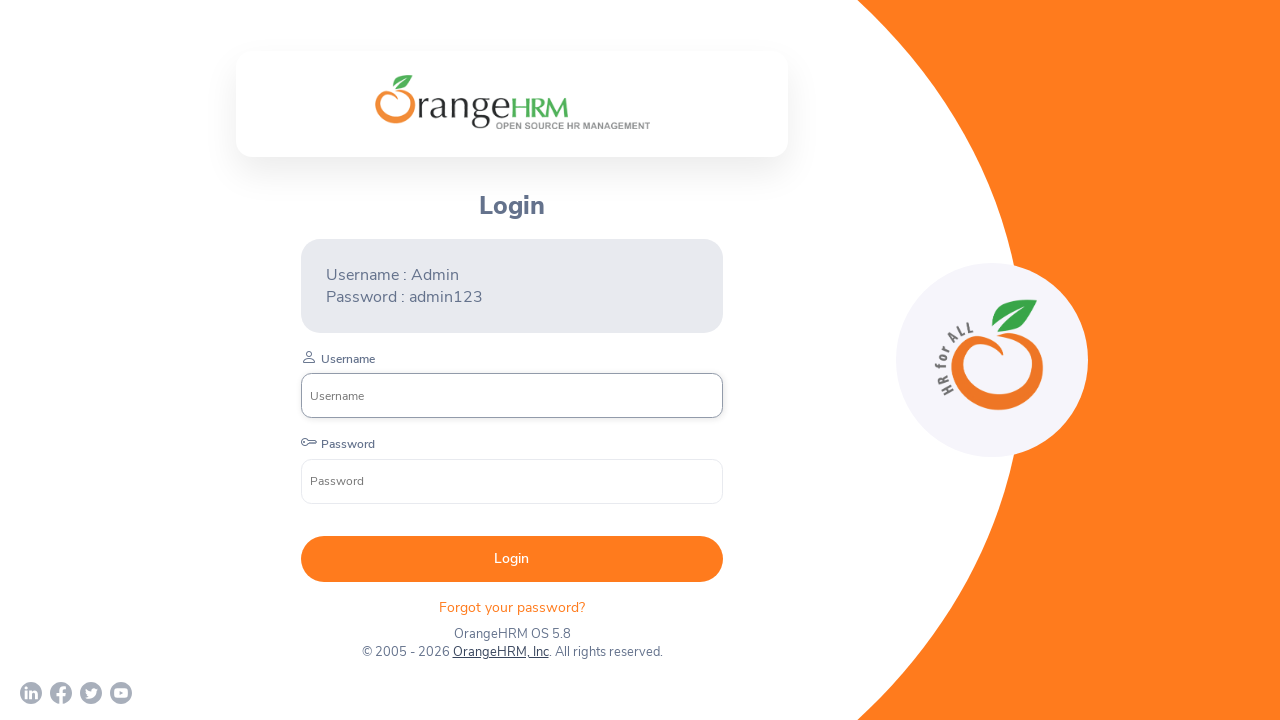

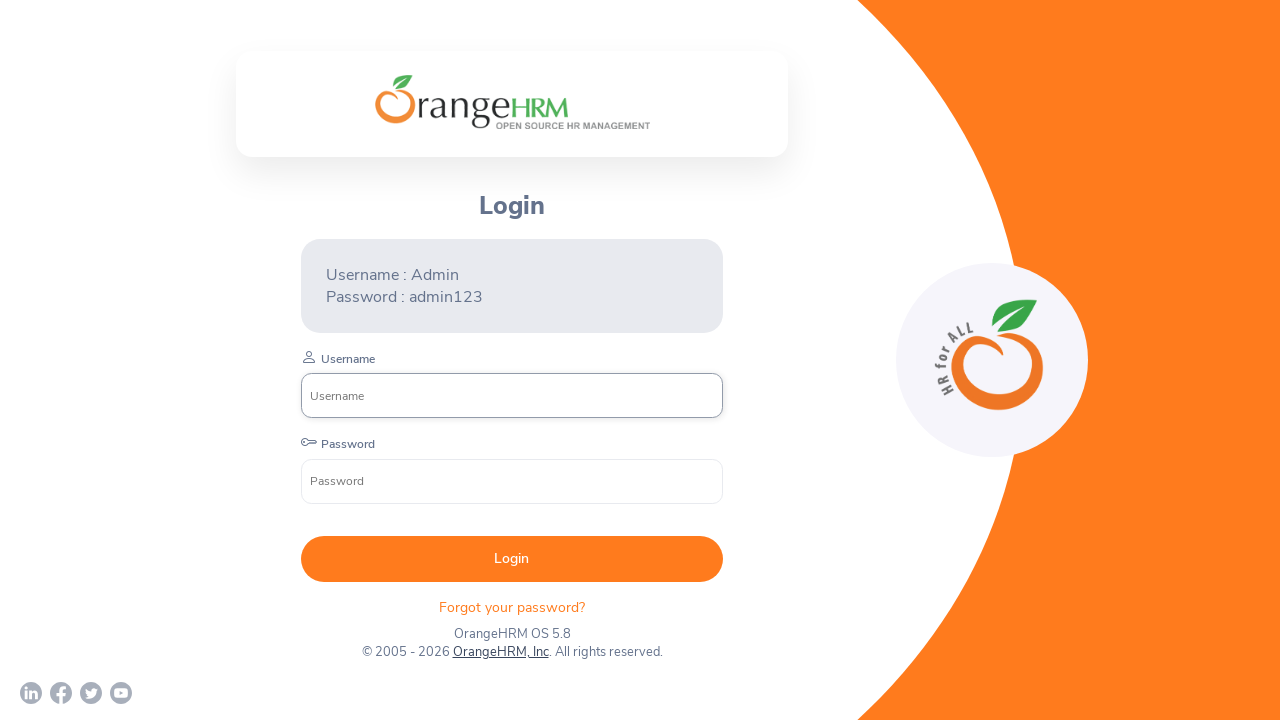